Clicks the Submit New Language tab in the menu and verifies navigation

Starting URL: https://www.99-bottles-of-beer.net/

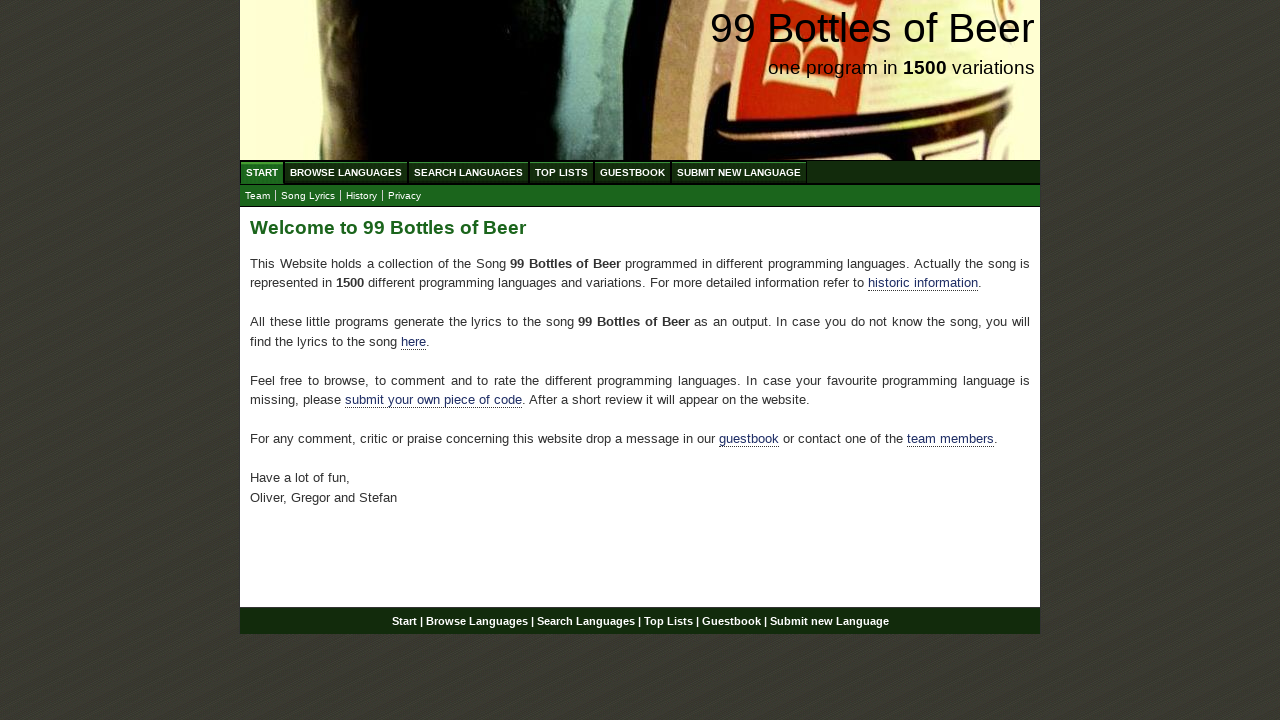

Clicked the Submit New Language tab in the menu at (739, 172) on ul#menu a[href='/submitnewlanguage.html']
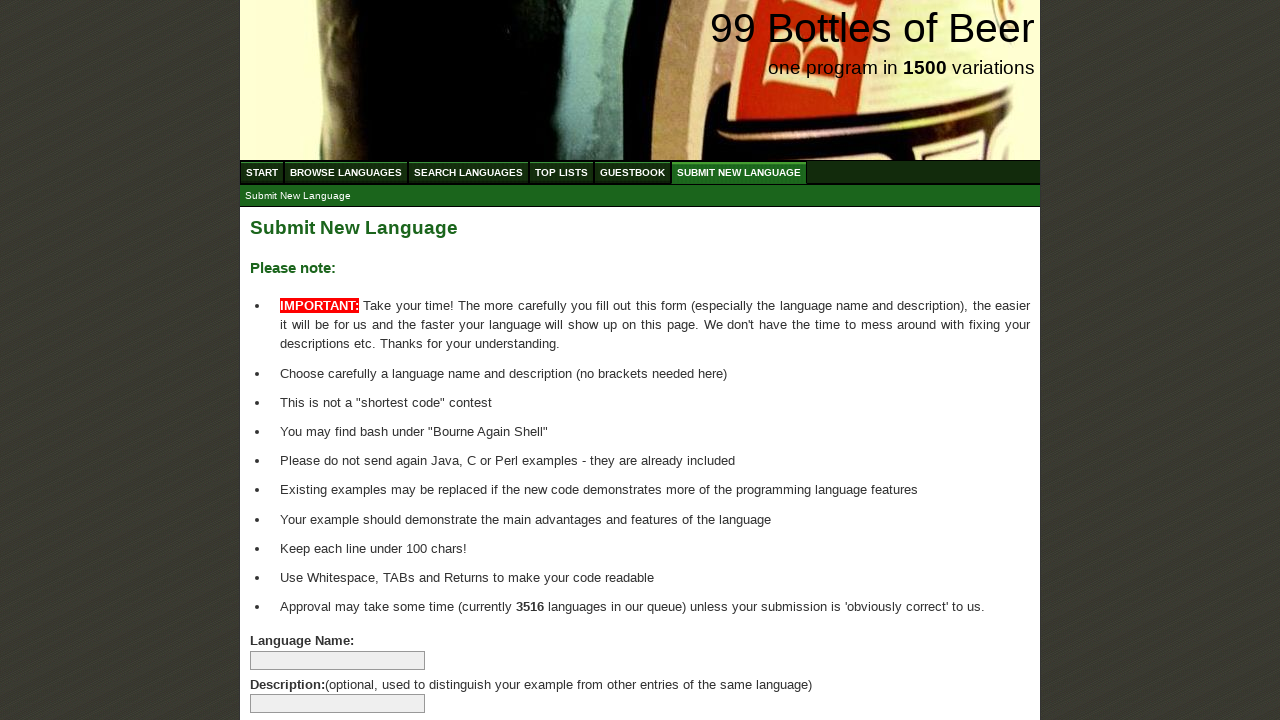

Navigation to Submit New Language page completed
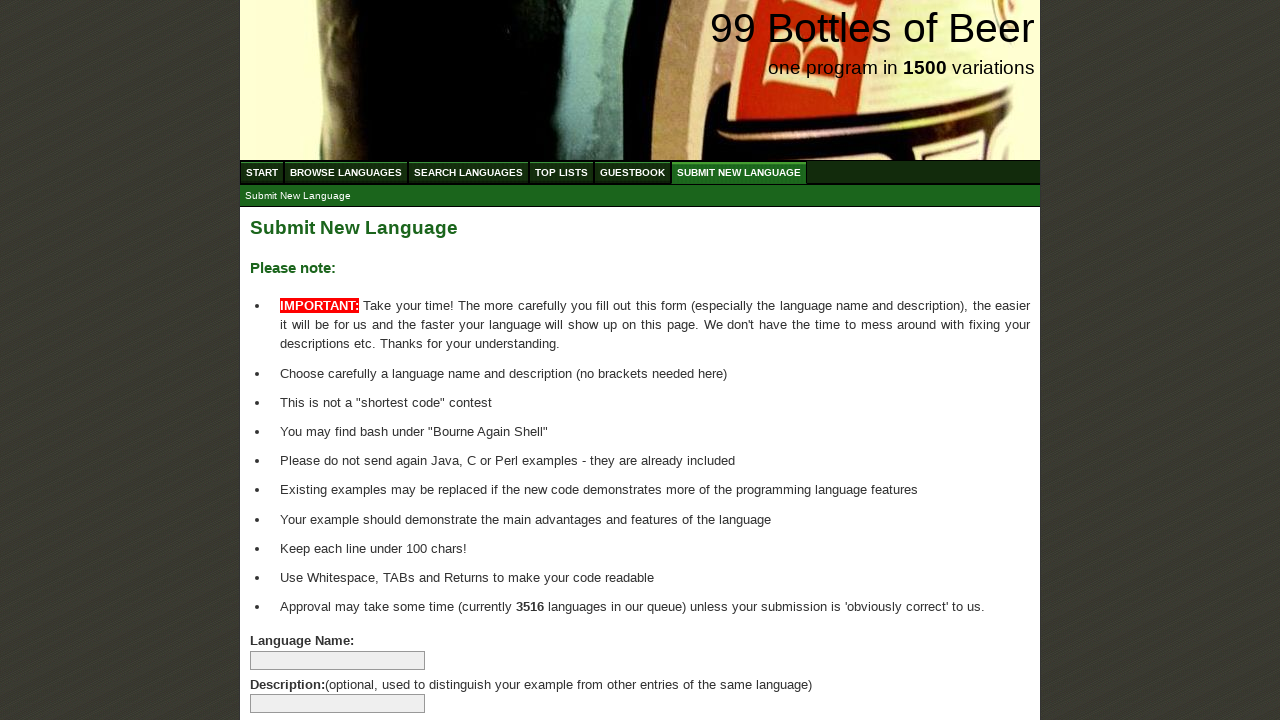

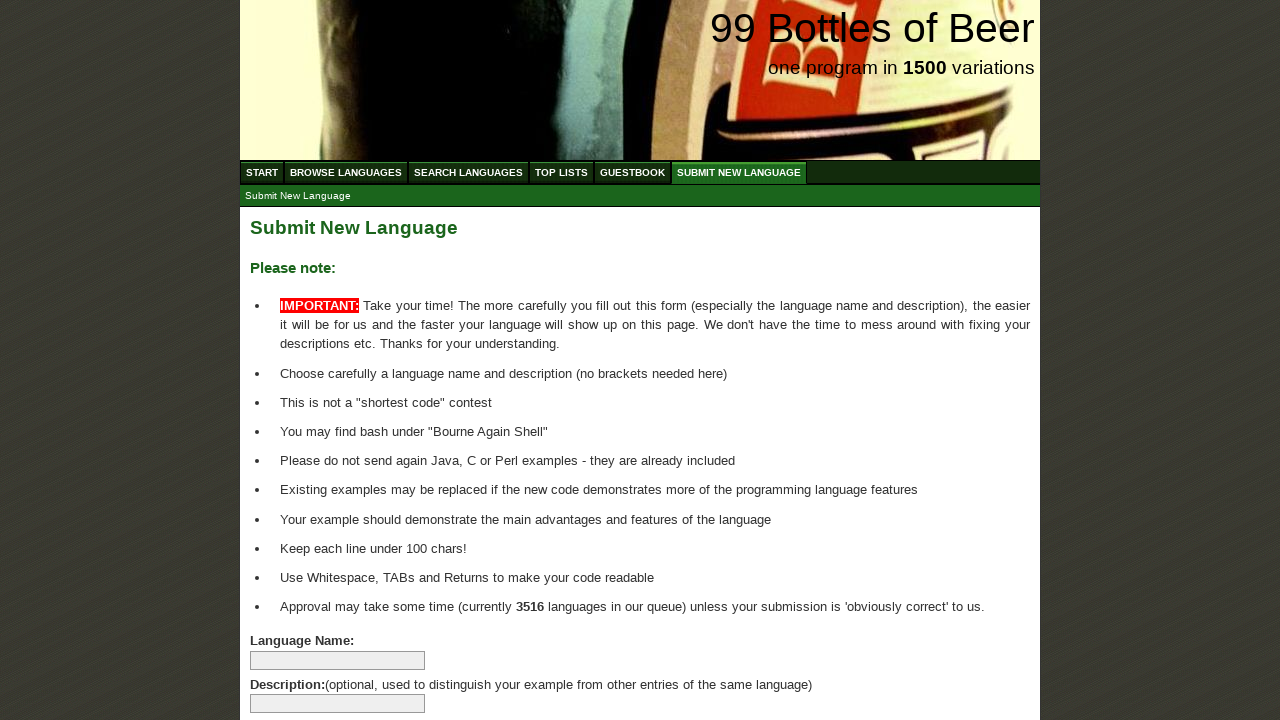